Tests browser window/tab switching by clicking a button that opens a new tab, switching to the new tab, and then switching back to the original window.

Starting URL: https://formy-project.herokuapp.com/switch-window

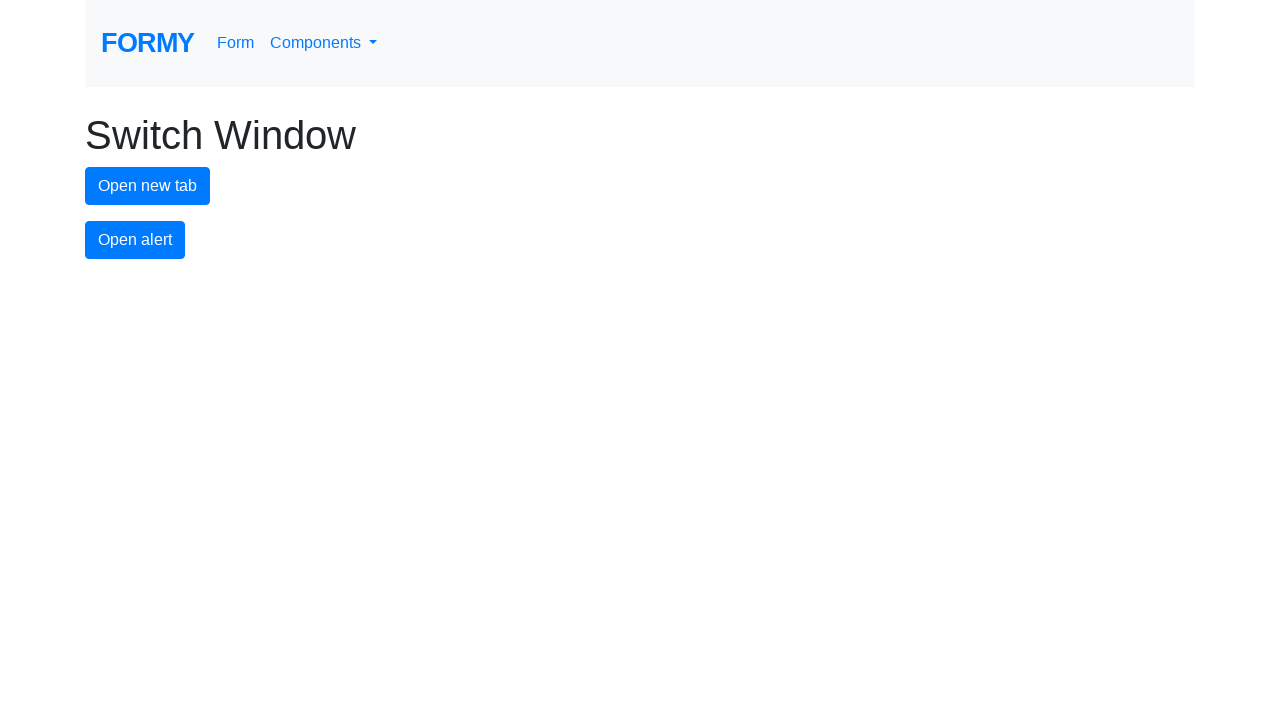

Clicked new tab button to open a new tab at (148, 186) on #new-tab-button
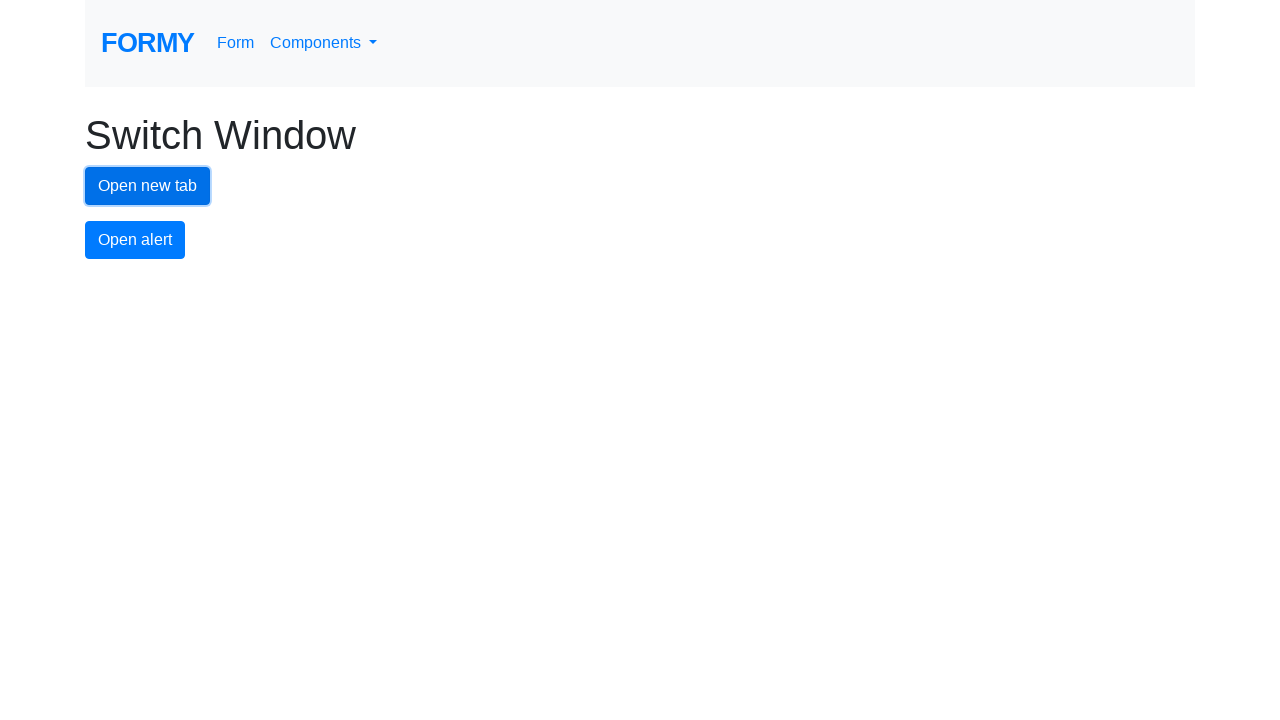

New tab opened and captured at (148, 186) on #new-tab-button
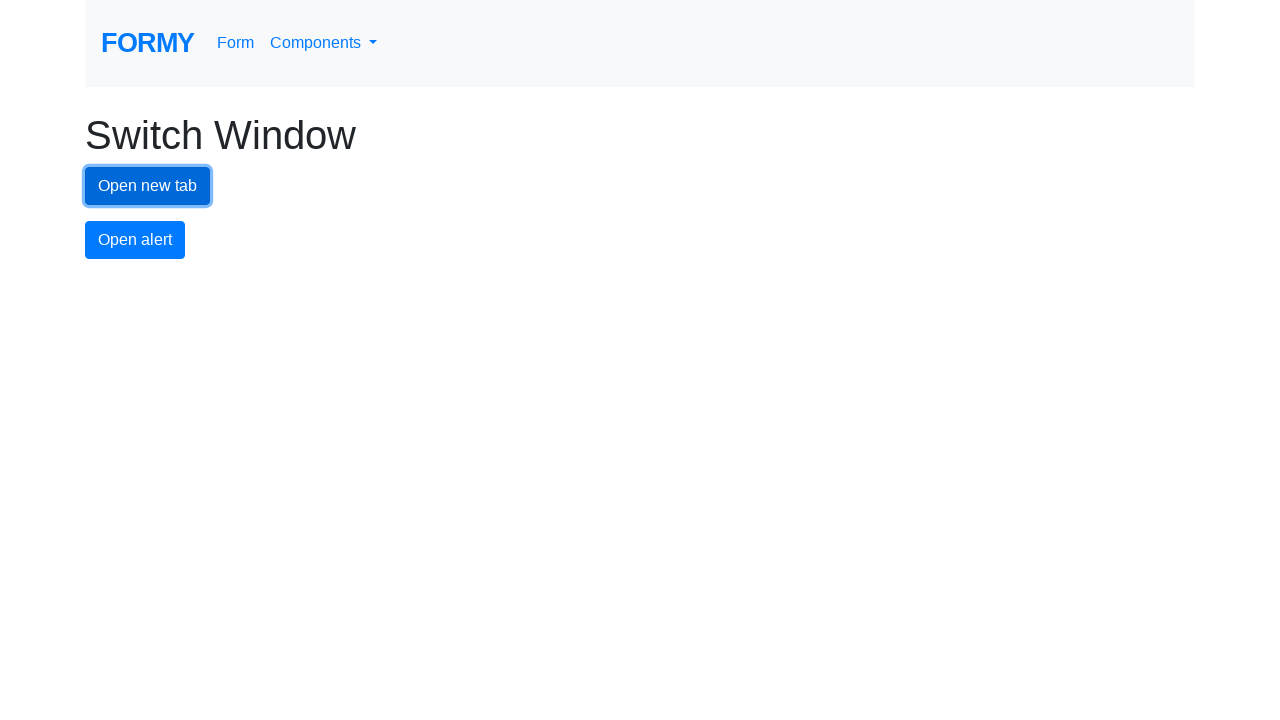

New page object retrieved
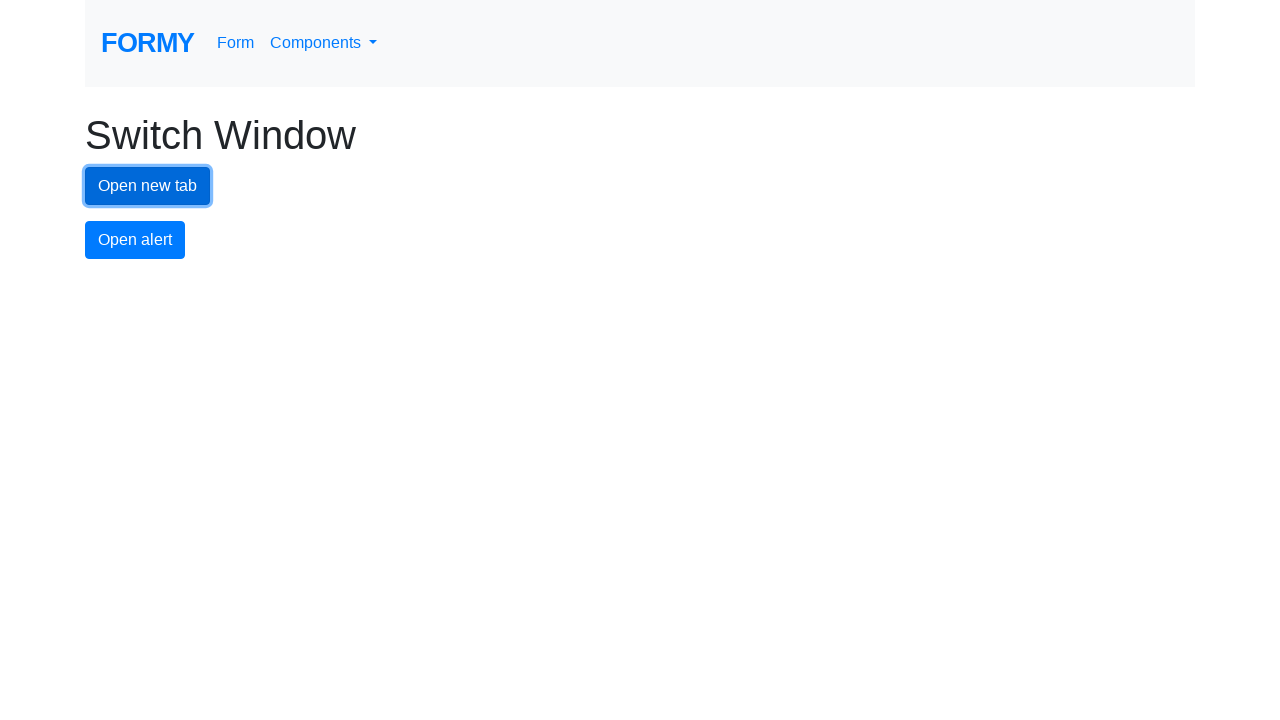

New tab finished loading
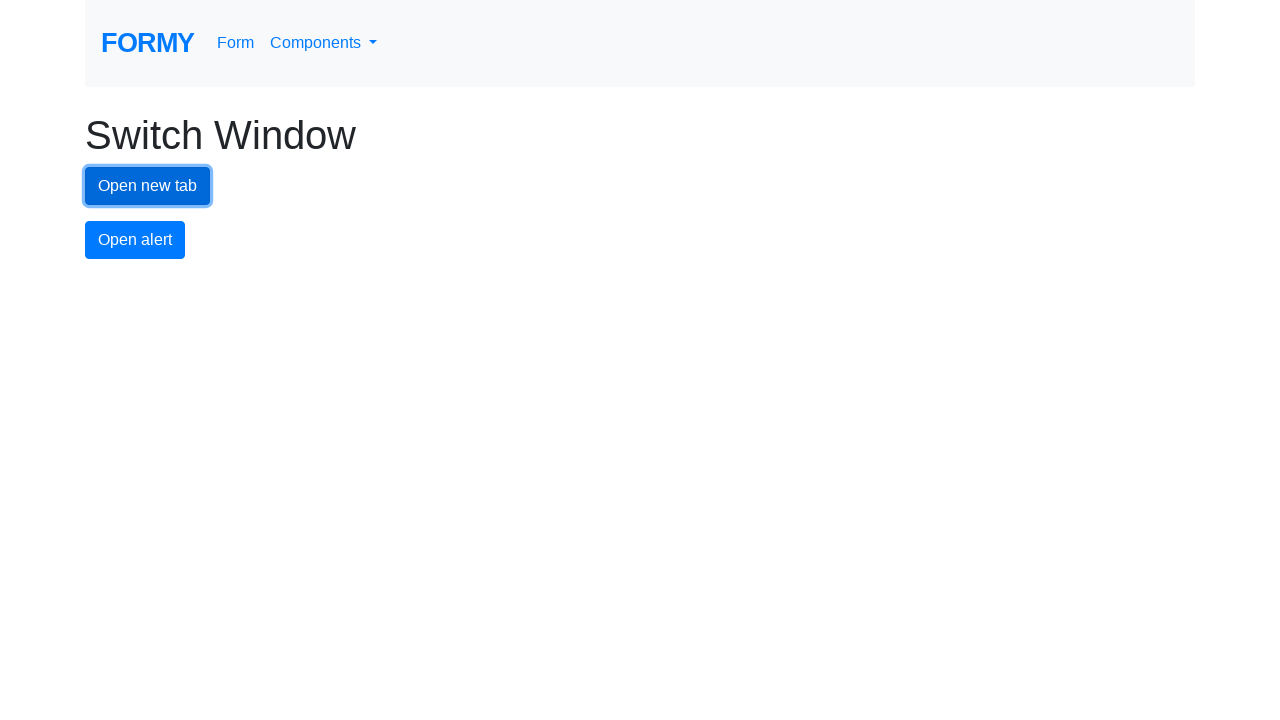

Switched back to original window/tab
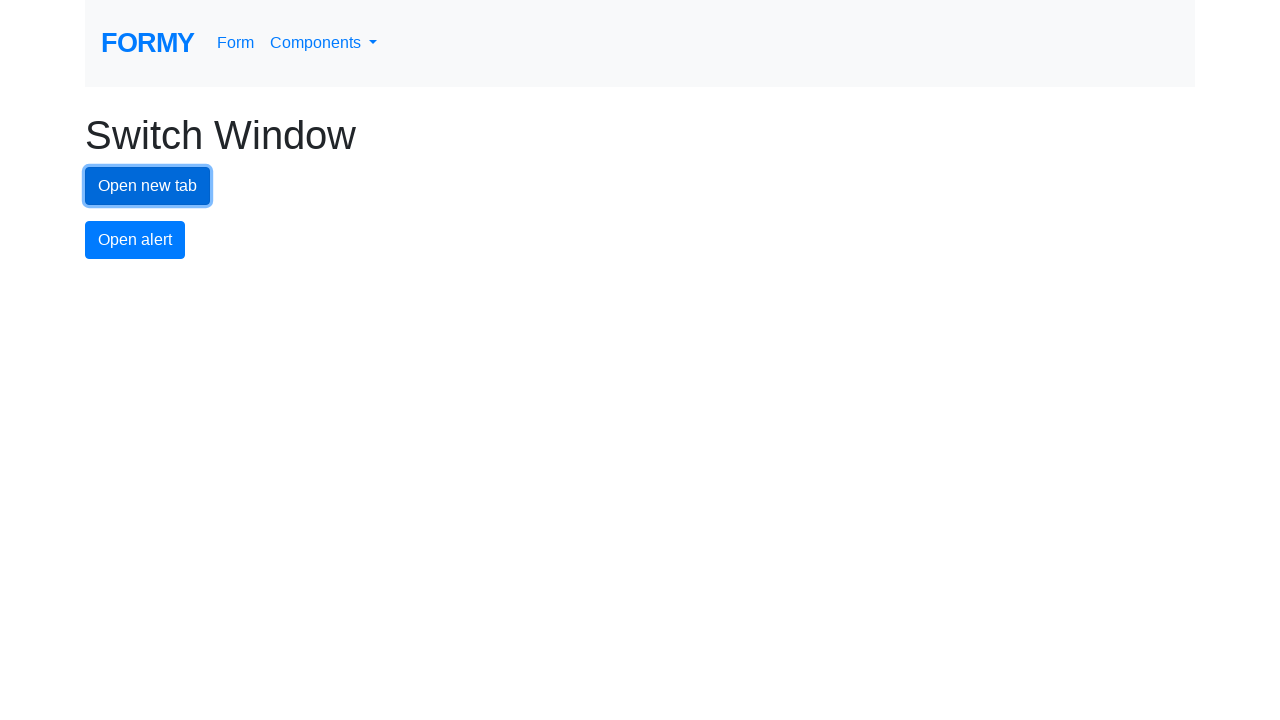

Closed the new tab
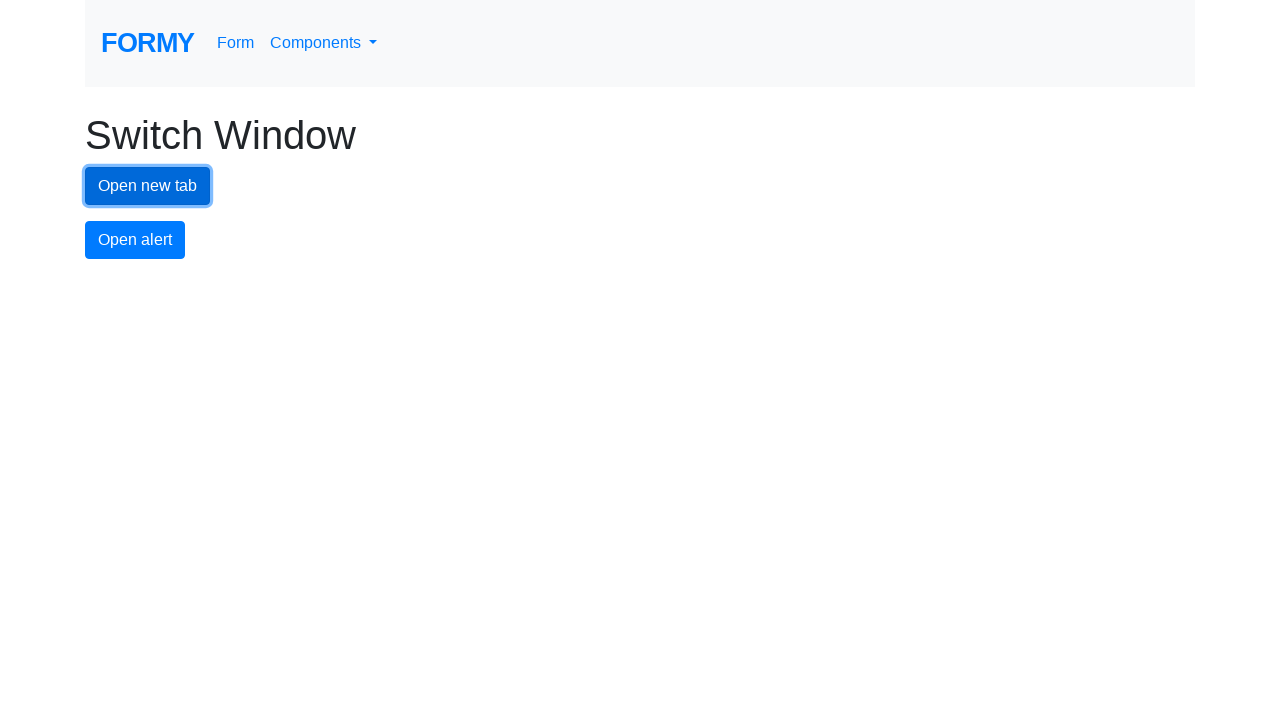

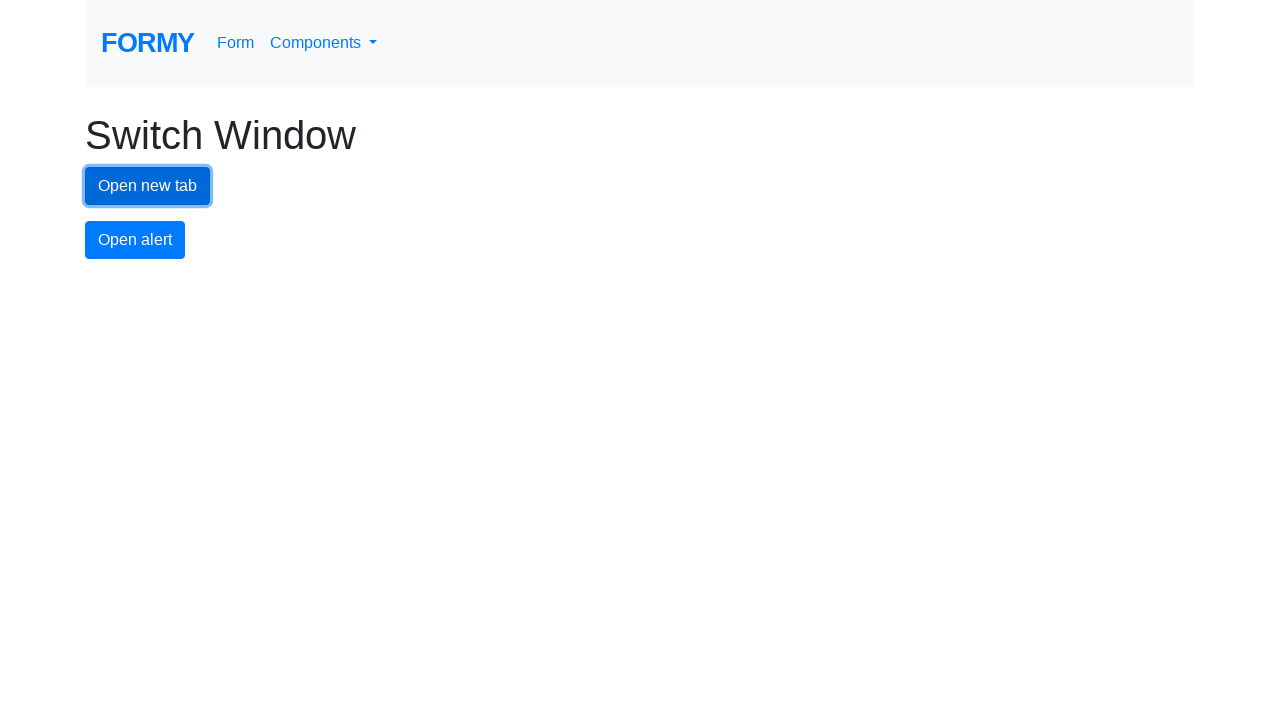